Tests interaction with a Selenium detector page by retrieving token values via JavaScript and filling them into input fields to verify browser automation detection

Starting URL: https://hmaker.github.io/selenium-detector/

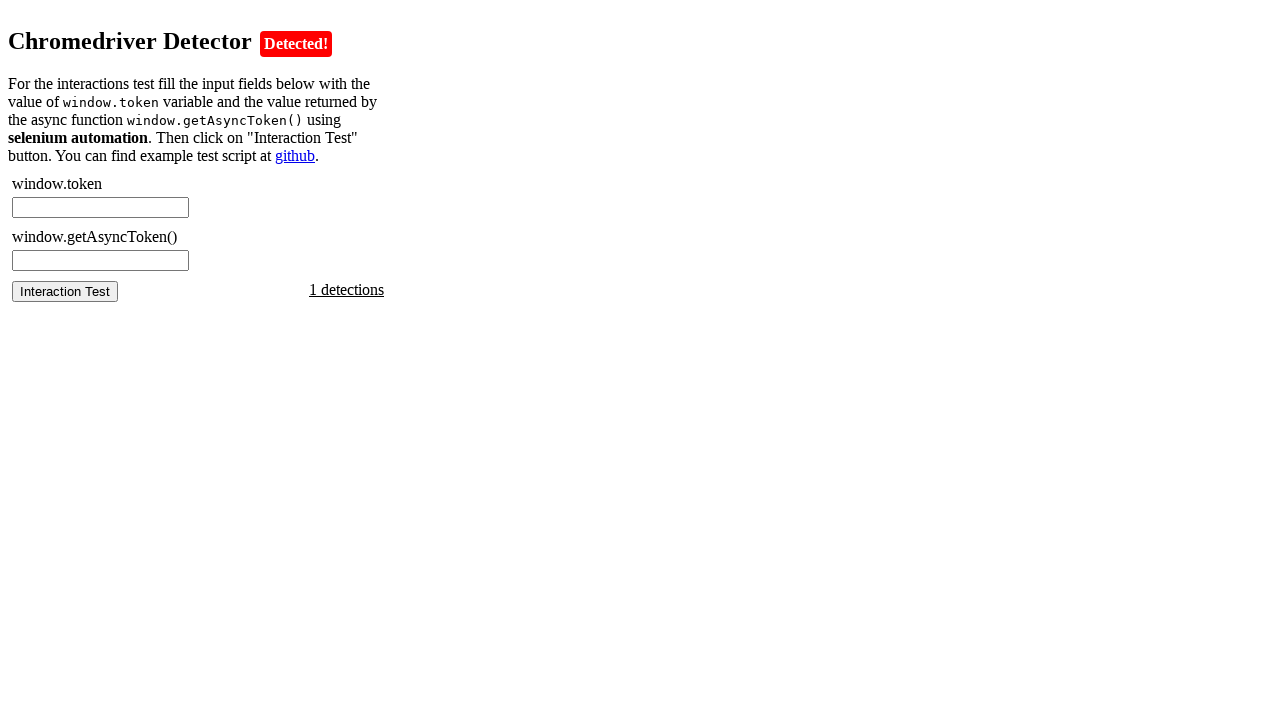

Waited for chromedriver token element to load
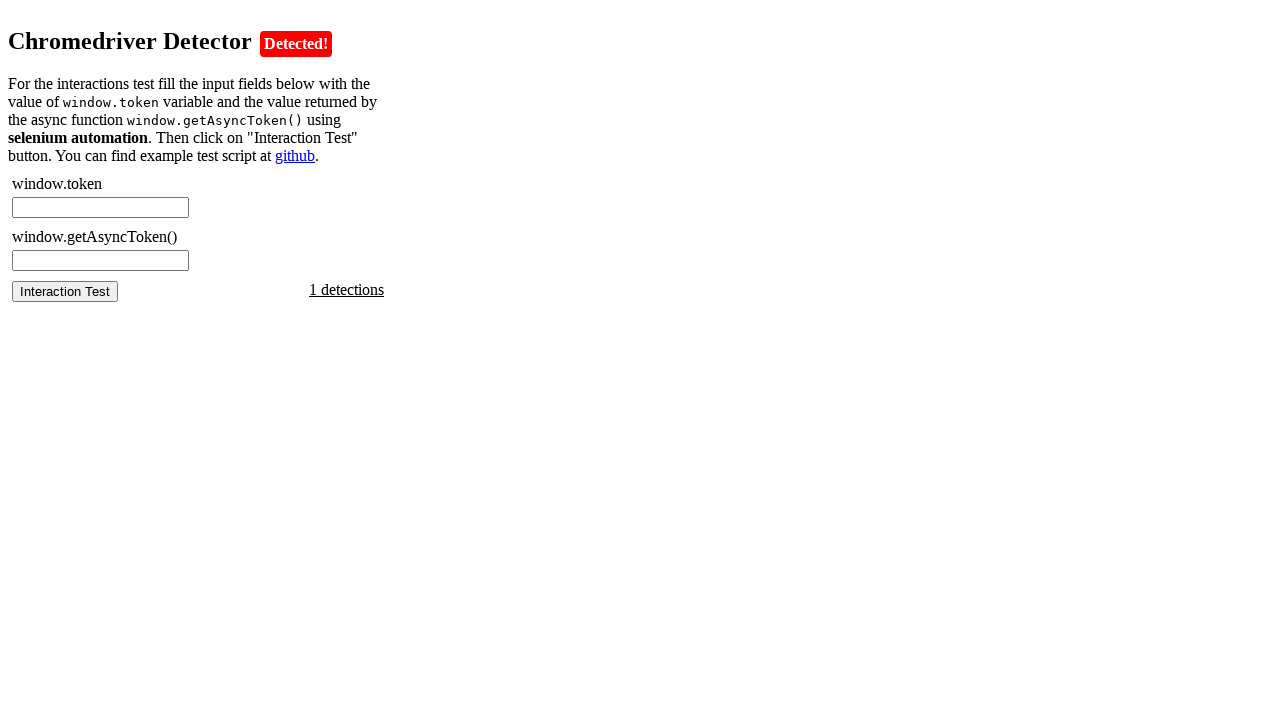

Retrieved synchronous token value from page
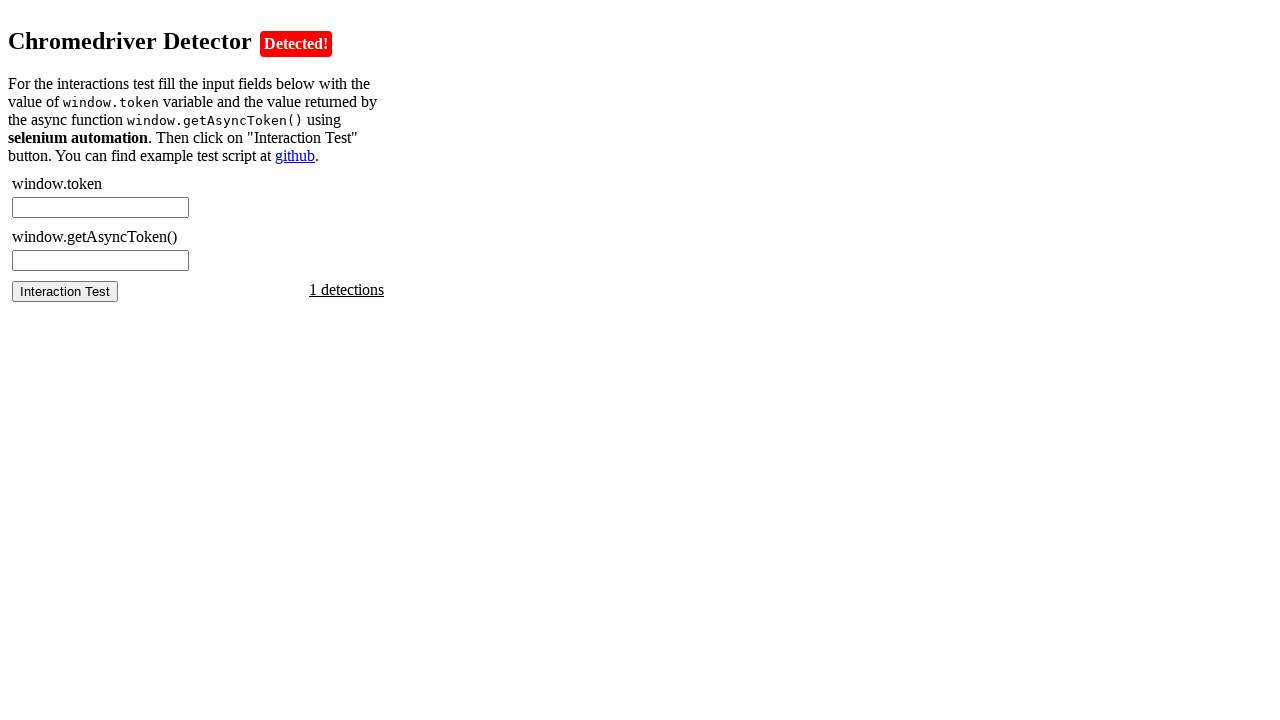

Filled chromedriver token field with synchronous token value on #chromedriver-token
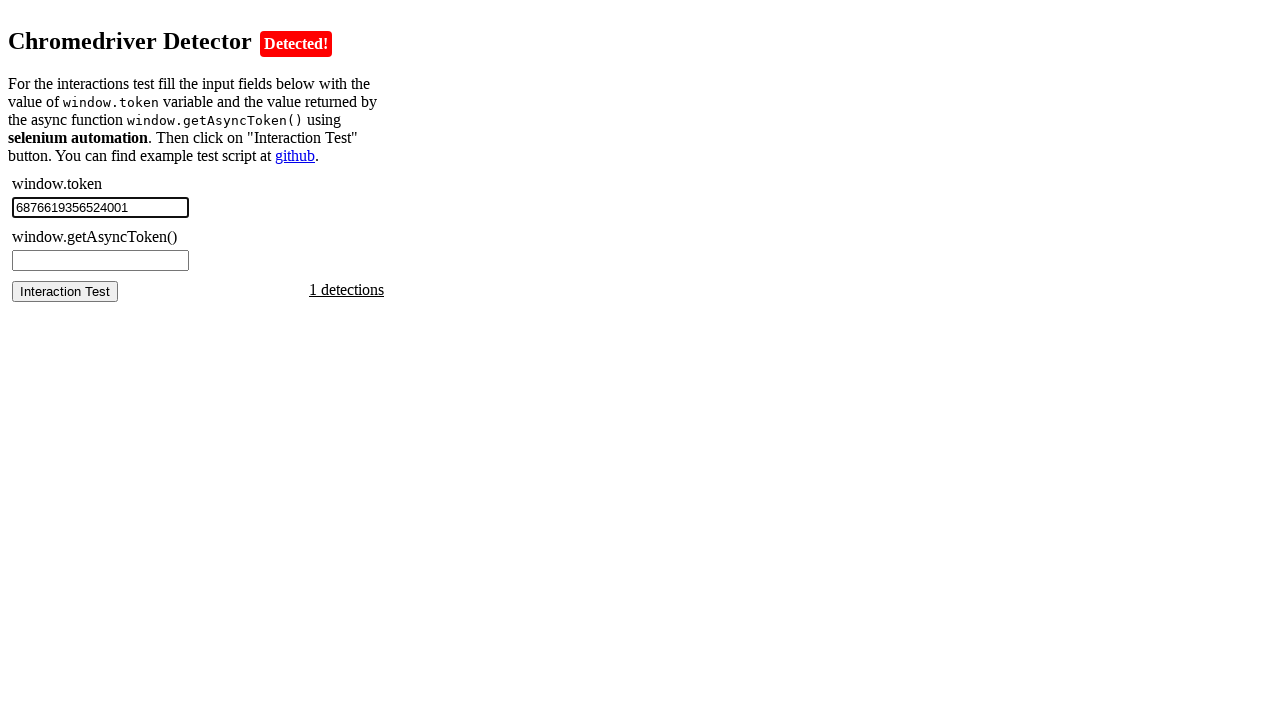

Retrieved asynchronous token value from page
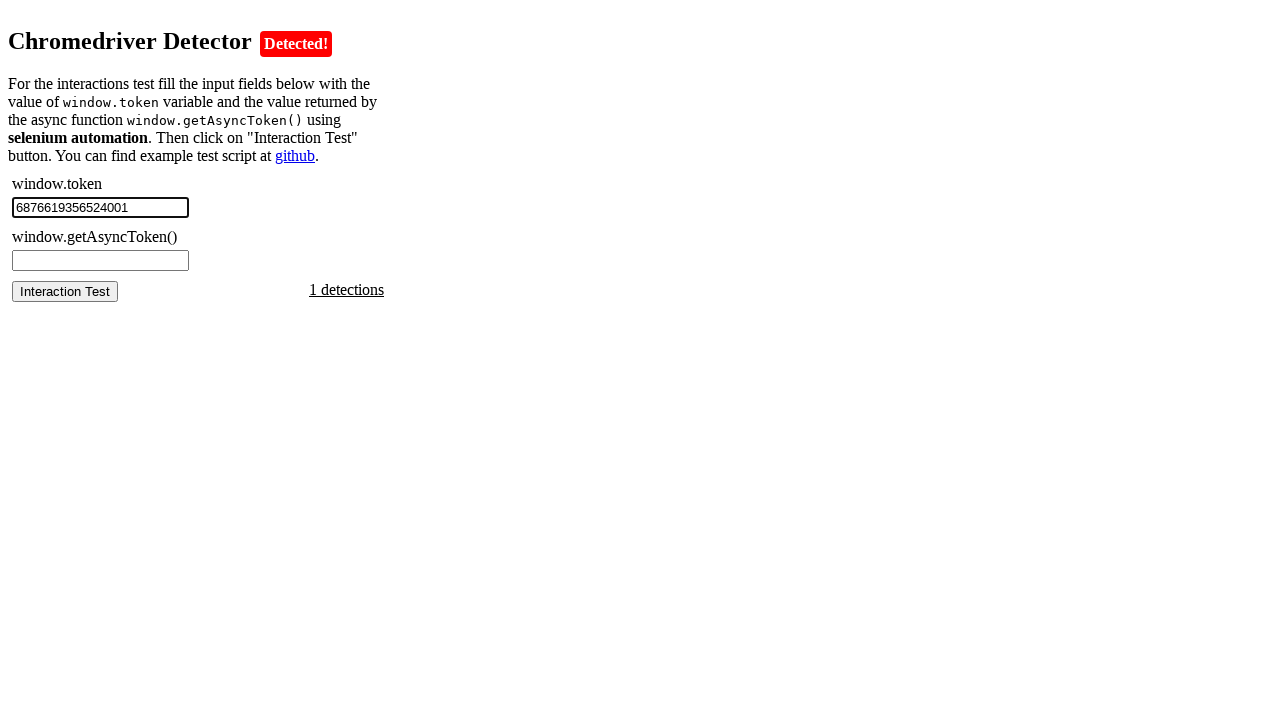

Filled async token field with asynchronous token value on #chromedriver-asynctoken
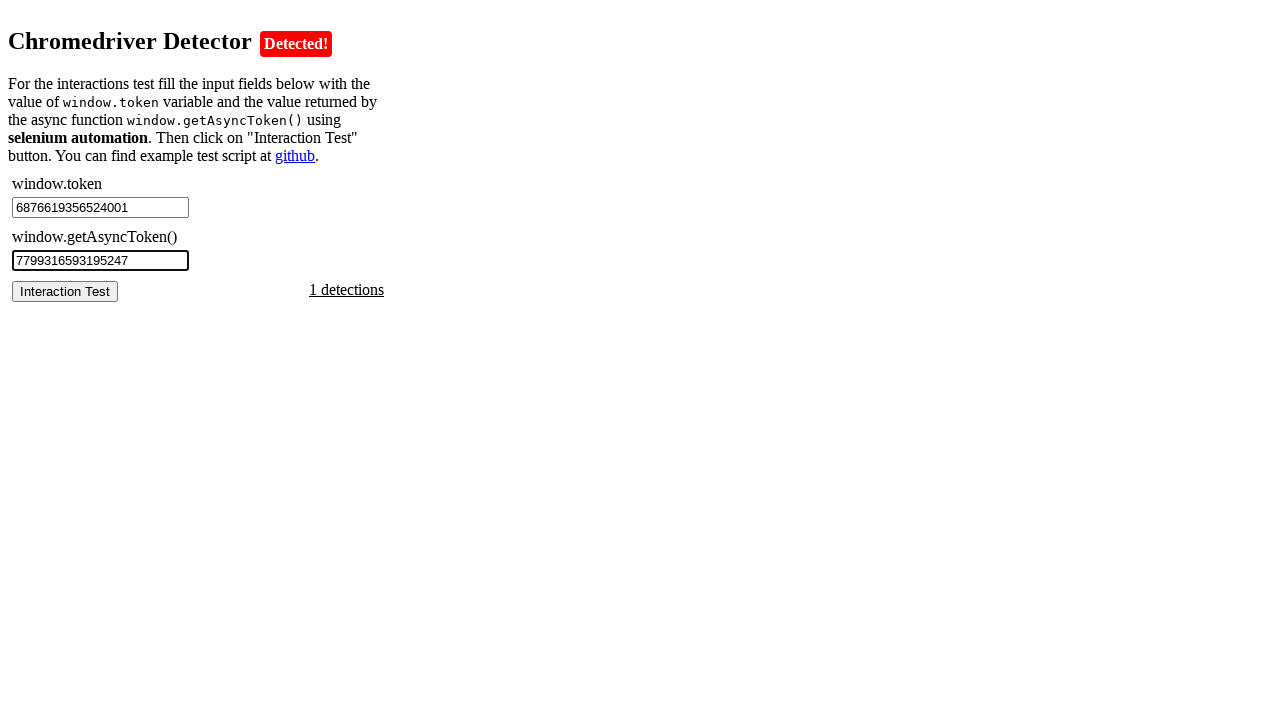

Clicked test/submit button to verify browser automation detection at (65, 291) on #chromedriver-test
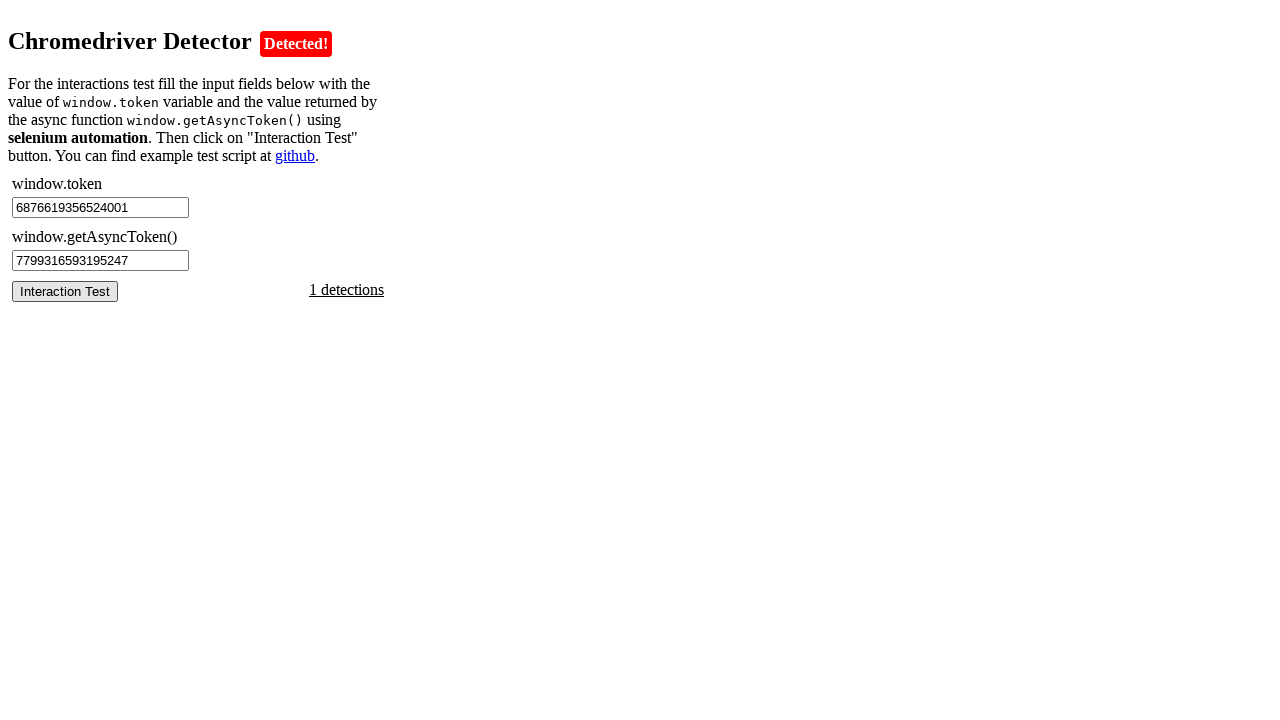

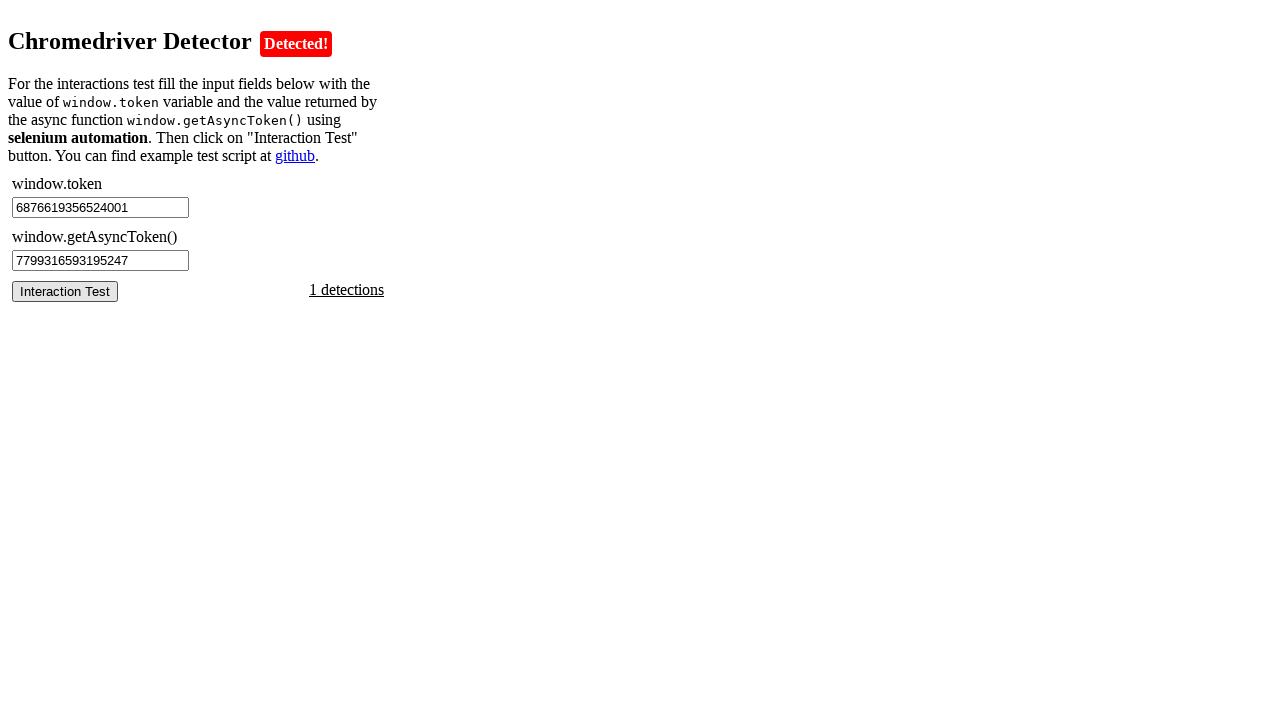